Tests a text box form by filling in full name, email, and address fields, then submitting the form and verifying the submitted data is displayed correctly

Starting URL: https://demoqa.com/text-box

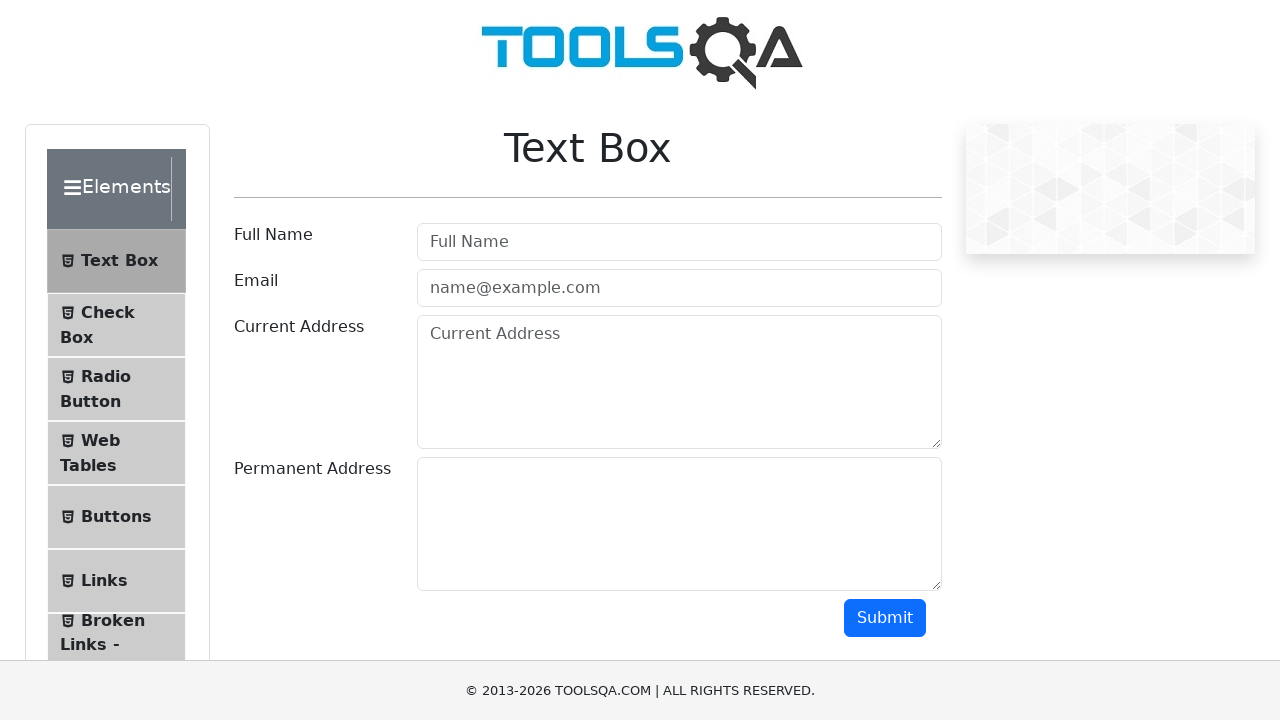

Filled full name field with 'Andrija' on #userName
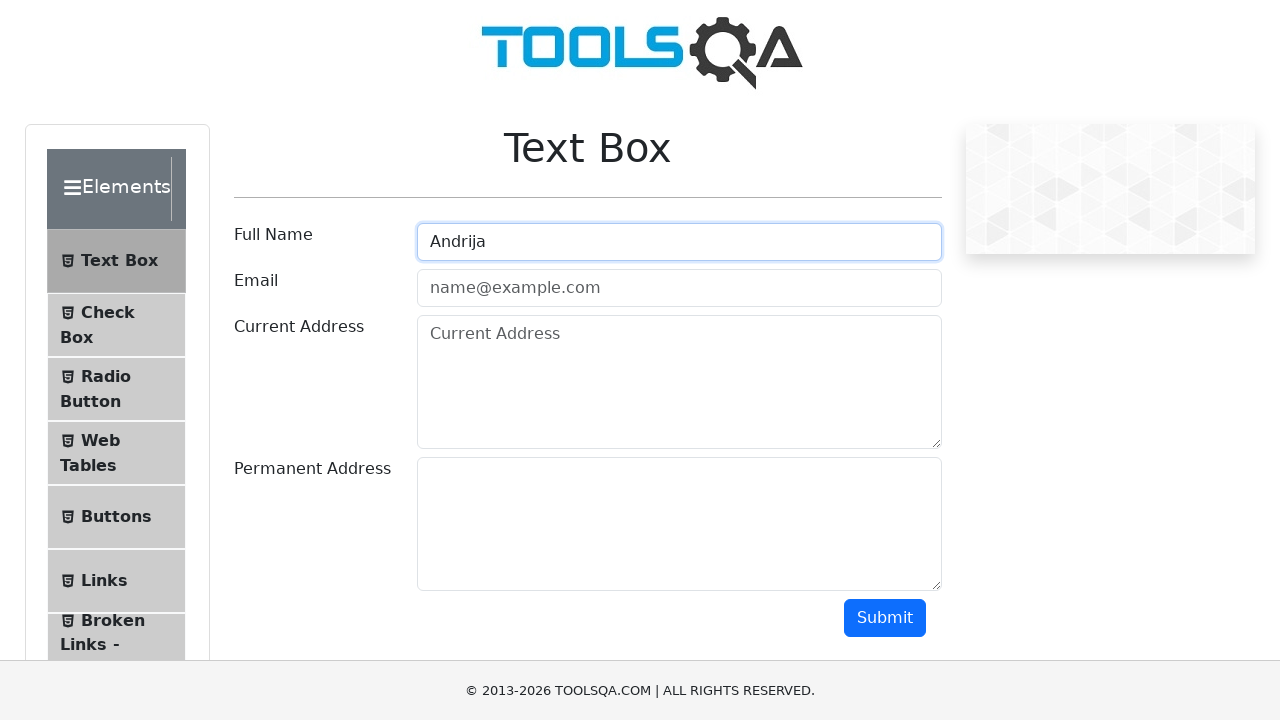

Filled email field with 'email@field.com' on #userEmail
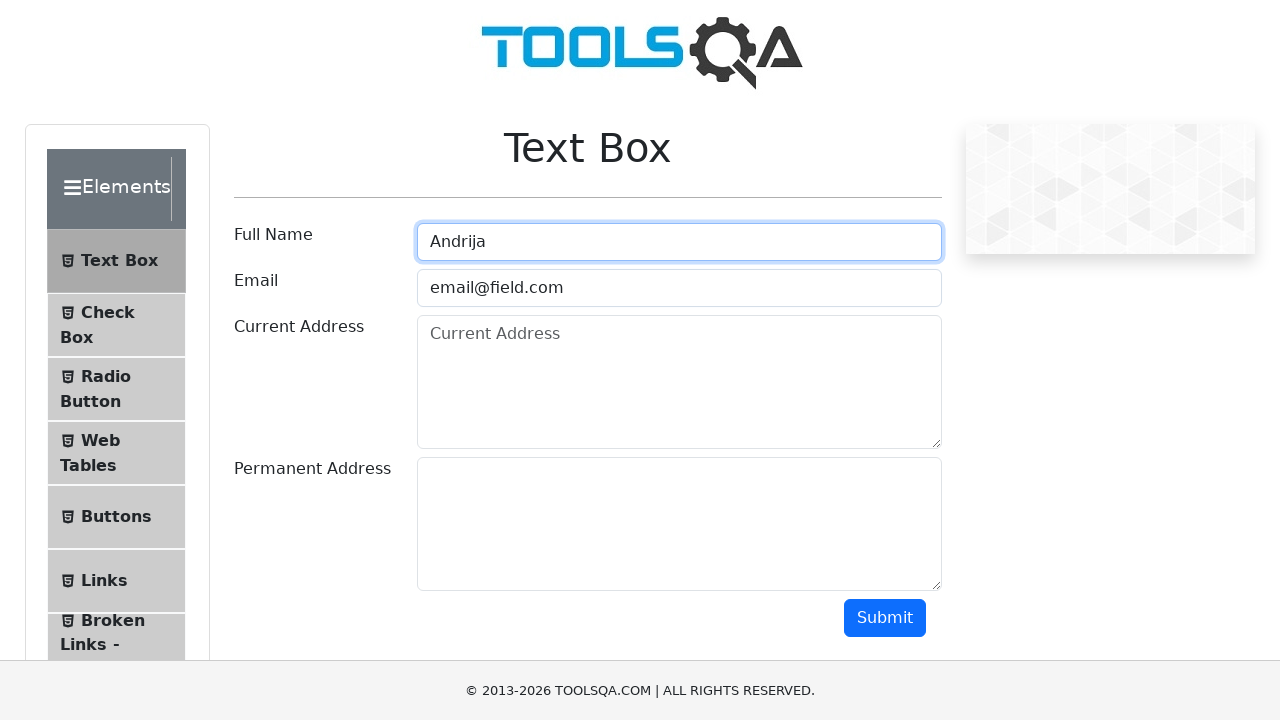

Filled current address field with 'Krusevac' on #currentAddress
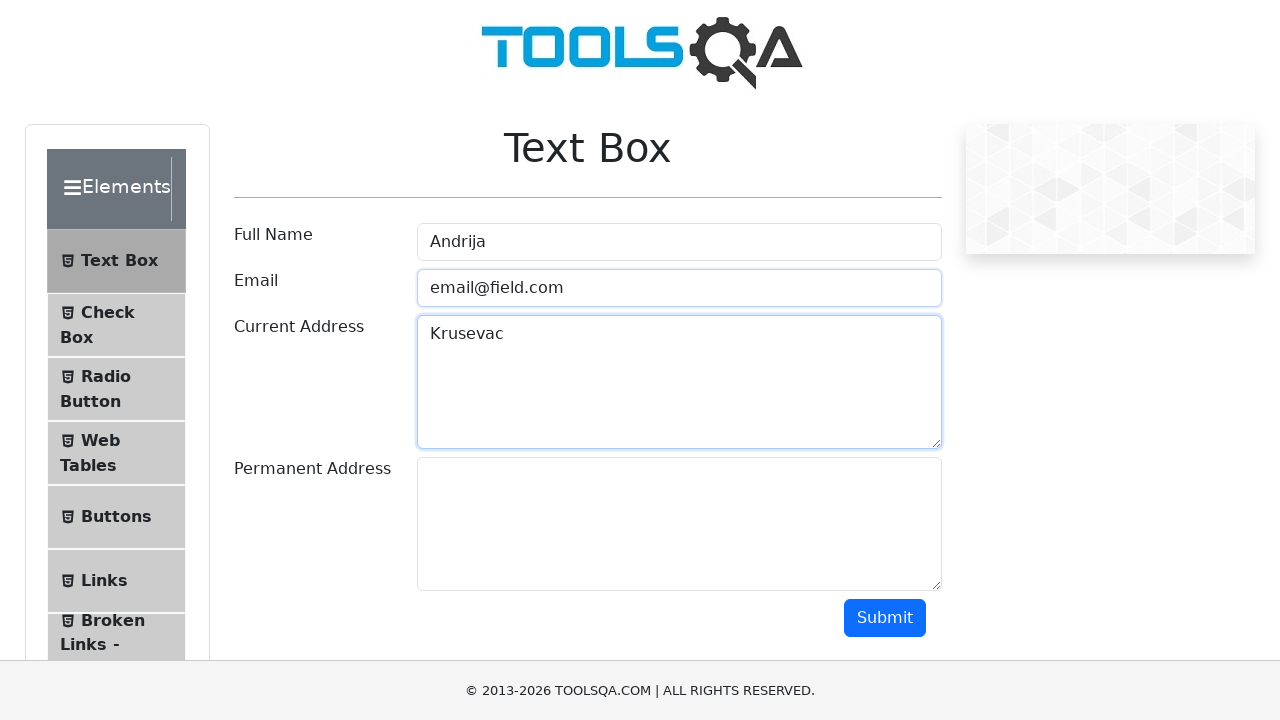

Filled permanent address field with 'Beograd' on #permanentAddress
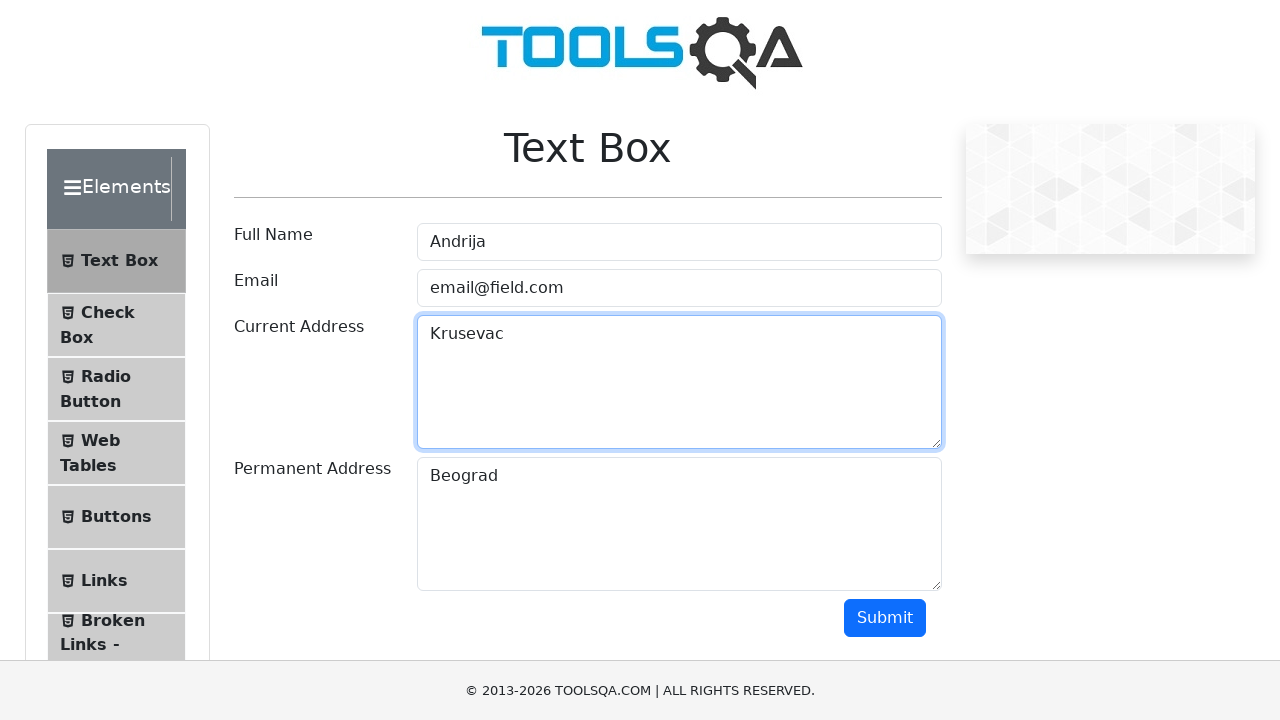

Clicked submit button to submit form at (885, 618) on #submit
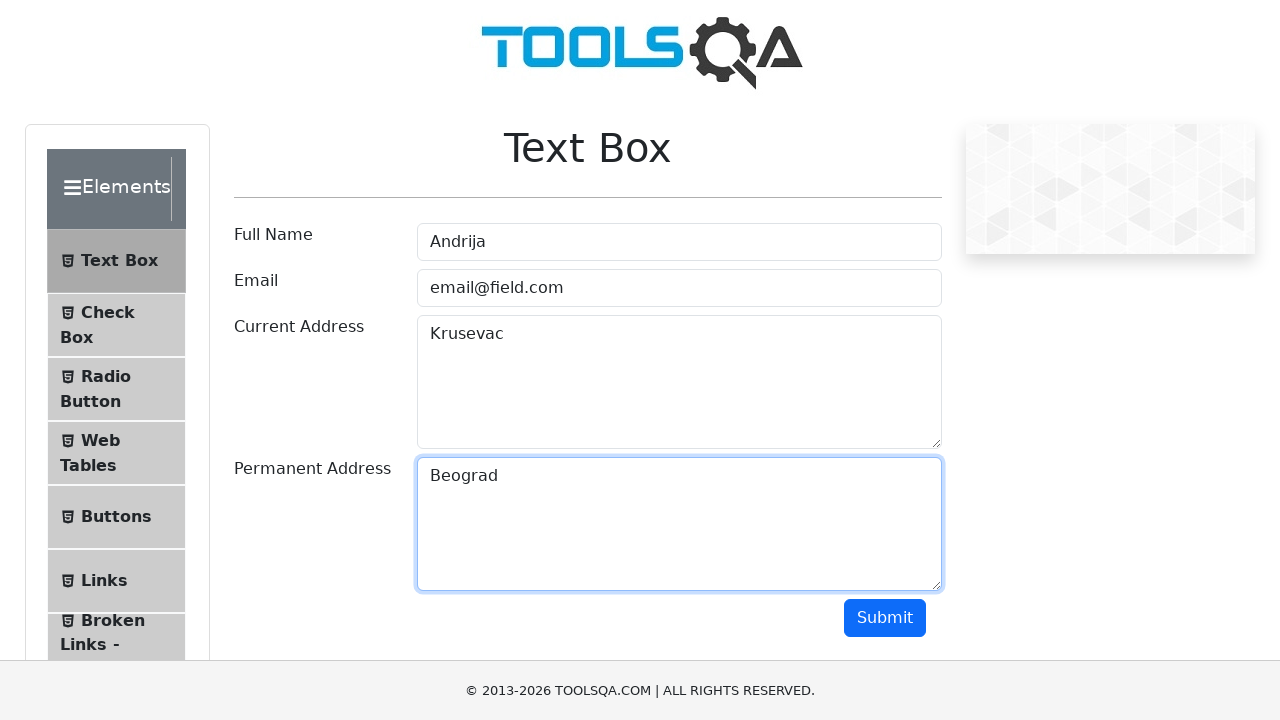

Form results loaded
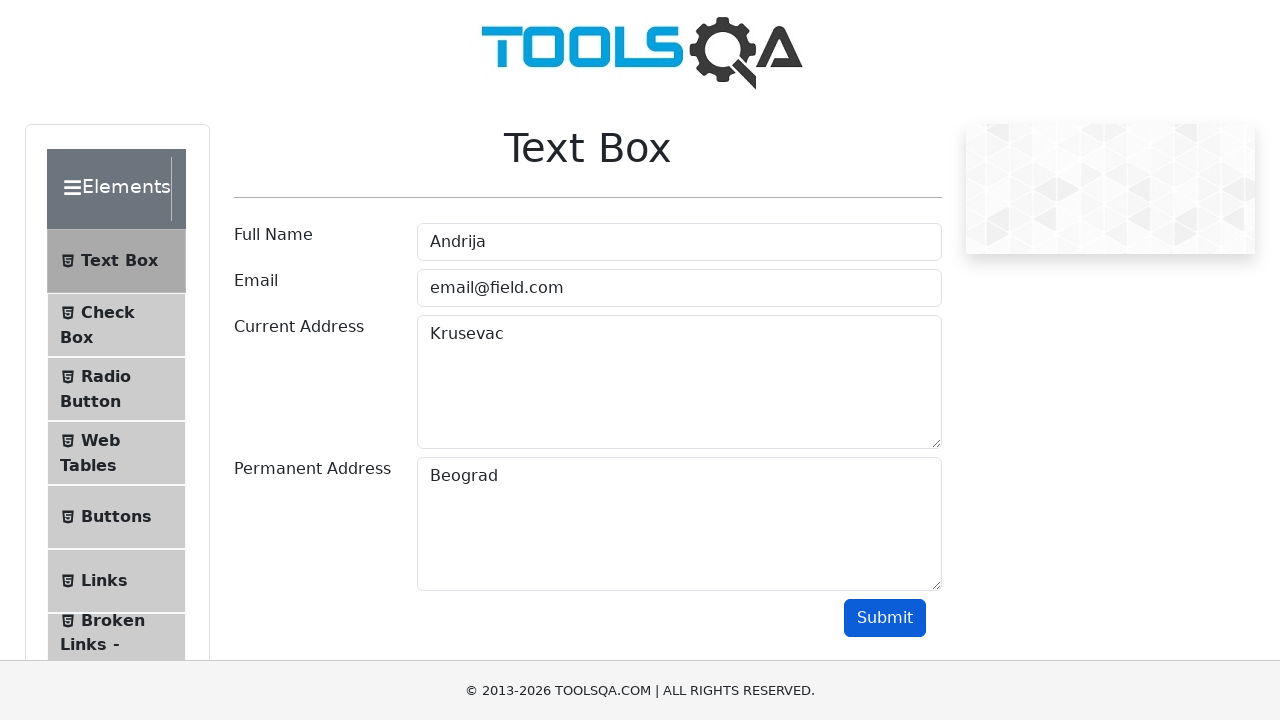

Verified submitted name 'Andrija' is displayed
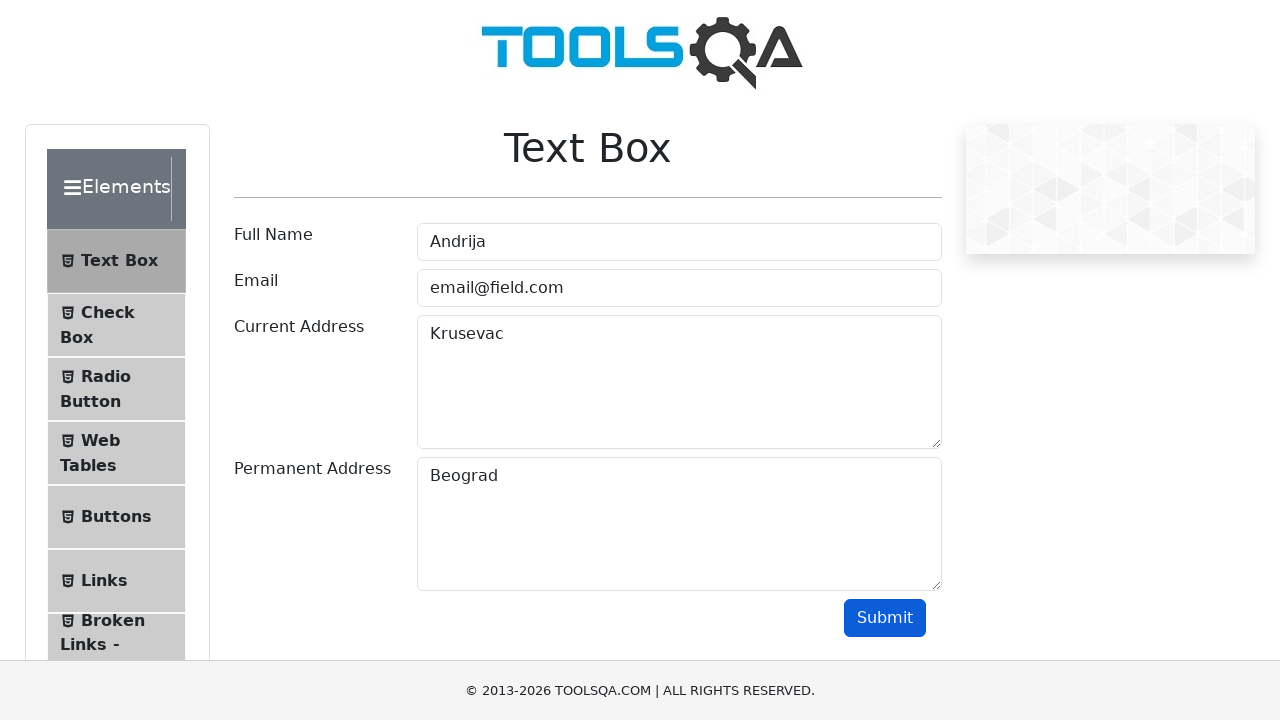

Verified submitted email 'email@field.com' is displayed
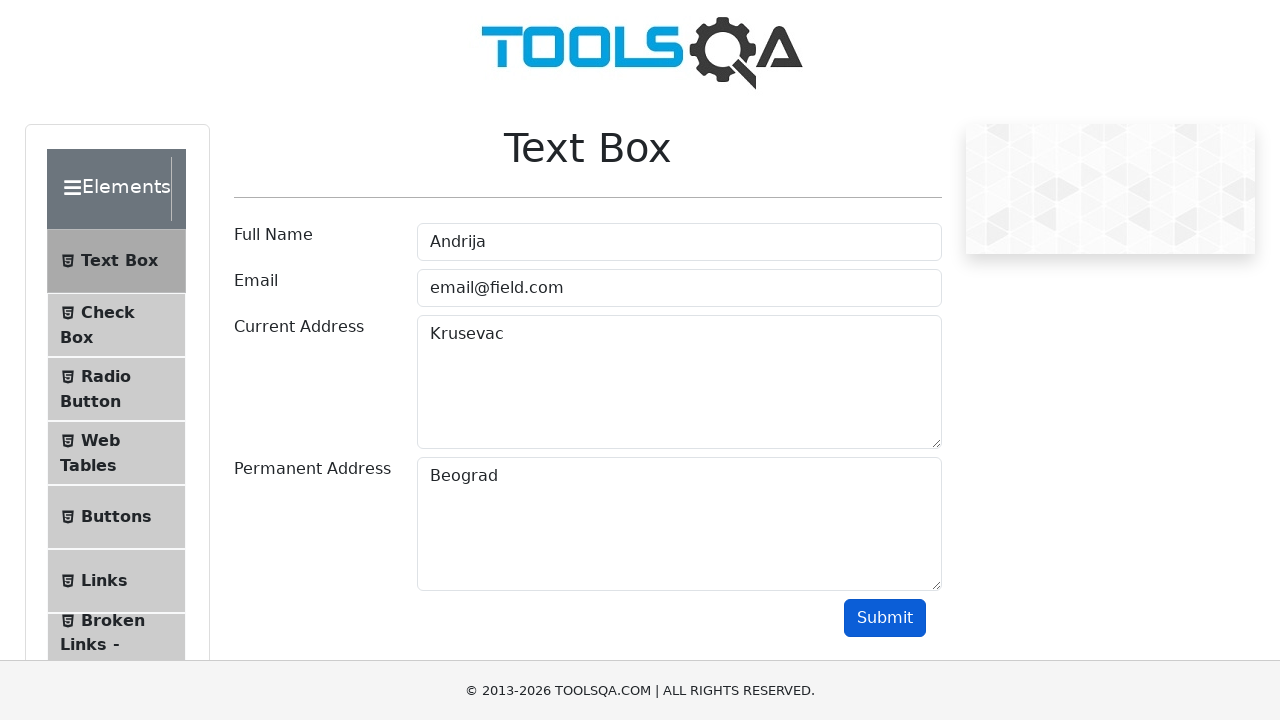

Verified submitted current address 'Krusevac' is displayed
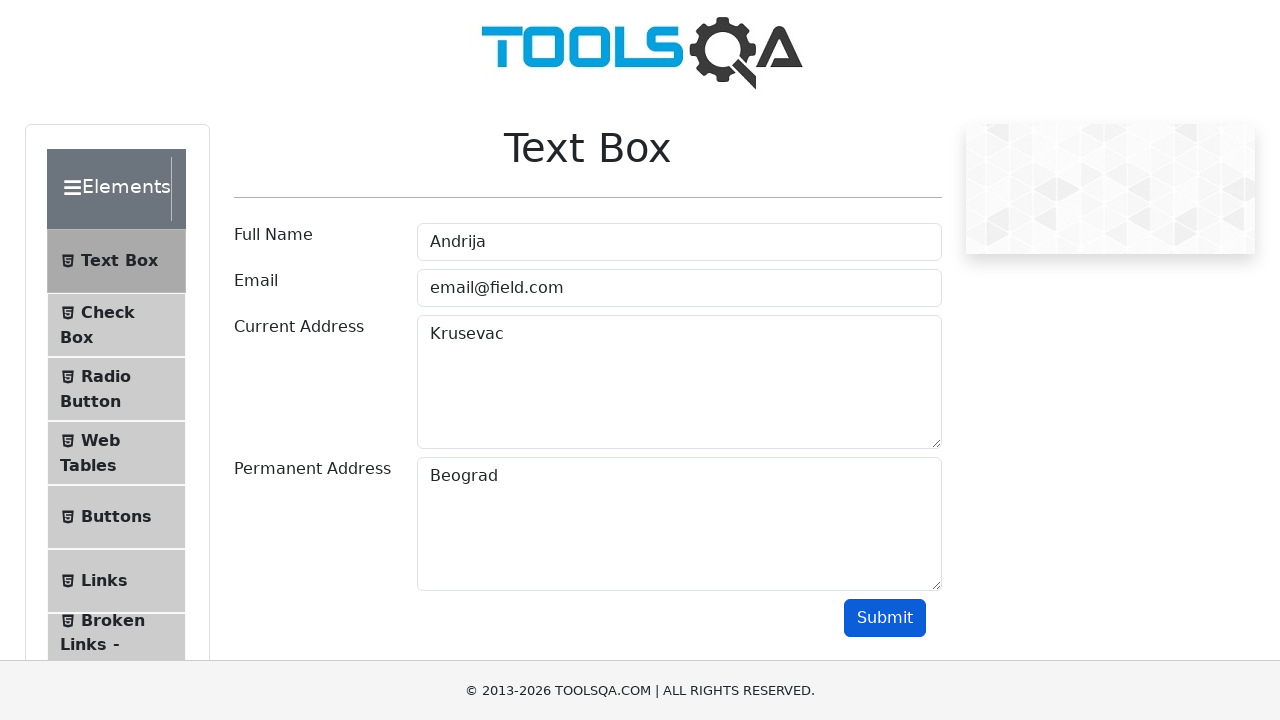

Verified submitted permanent address 'Beograd' is displayed
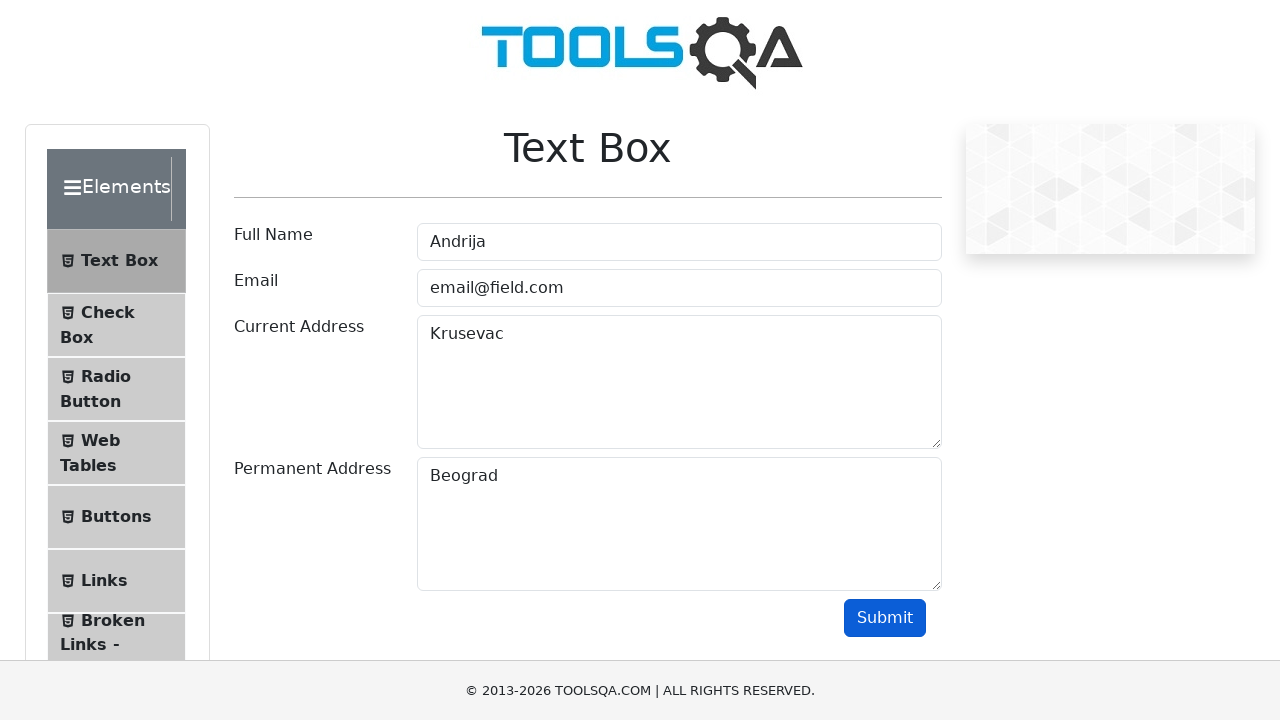

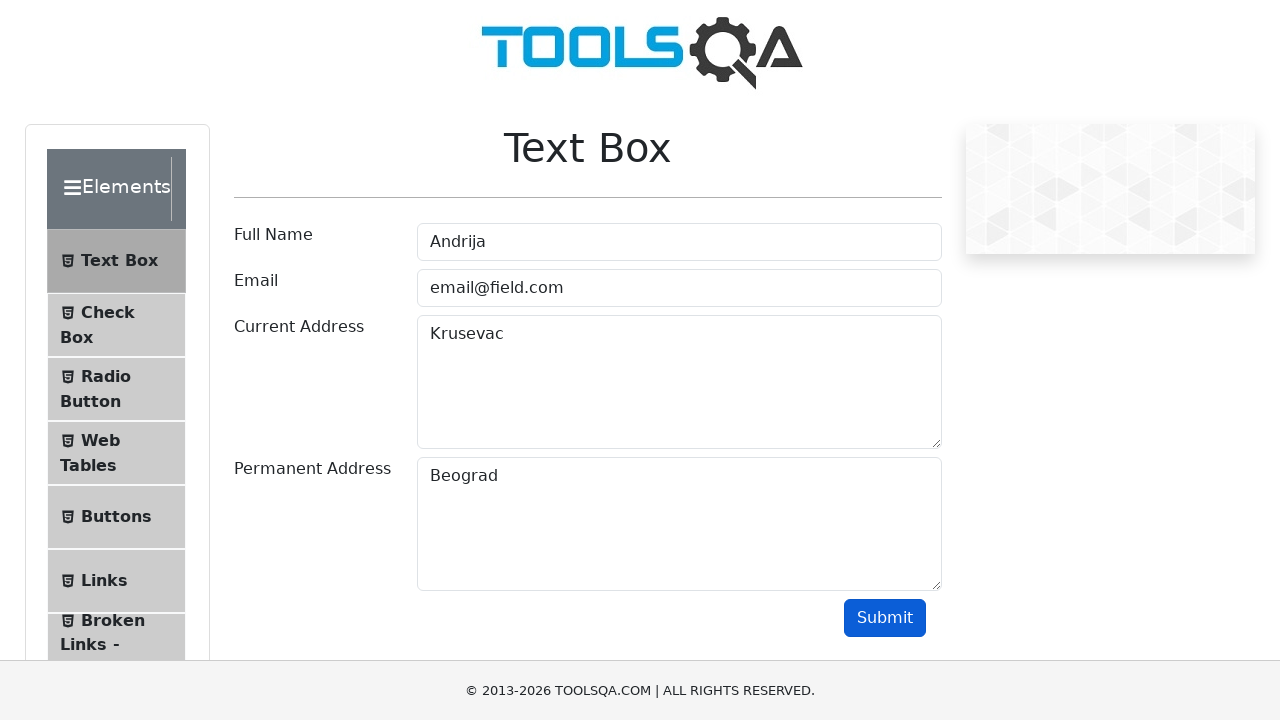